Tests ingredient selection by adding bread and protein, verifying they appear in selected ingredients and nutrition totals update

Starting URL: https://dmwyatt.github.io/web-tools/subway-nutrition/

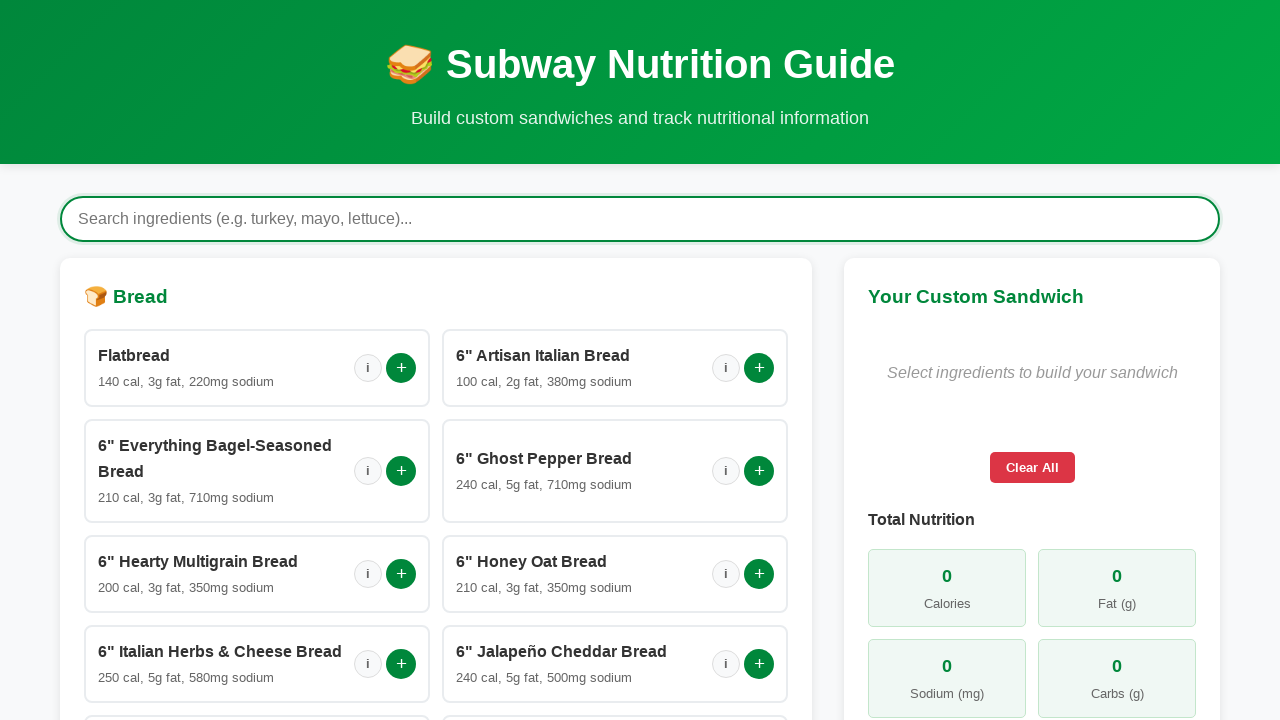

Loading spinner disappeared
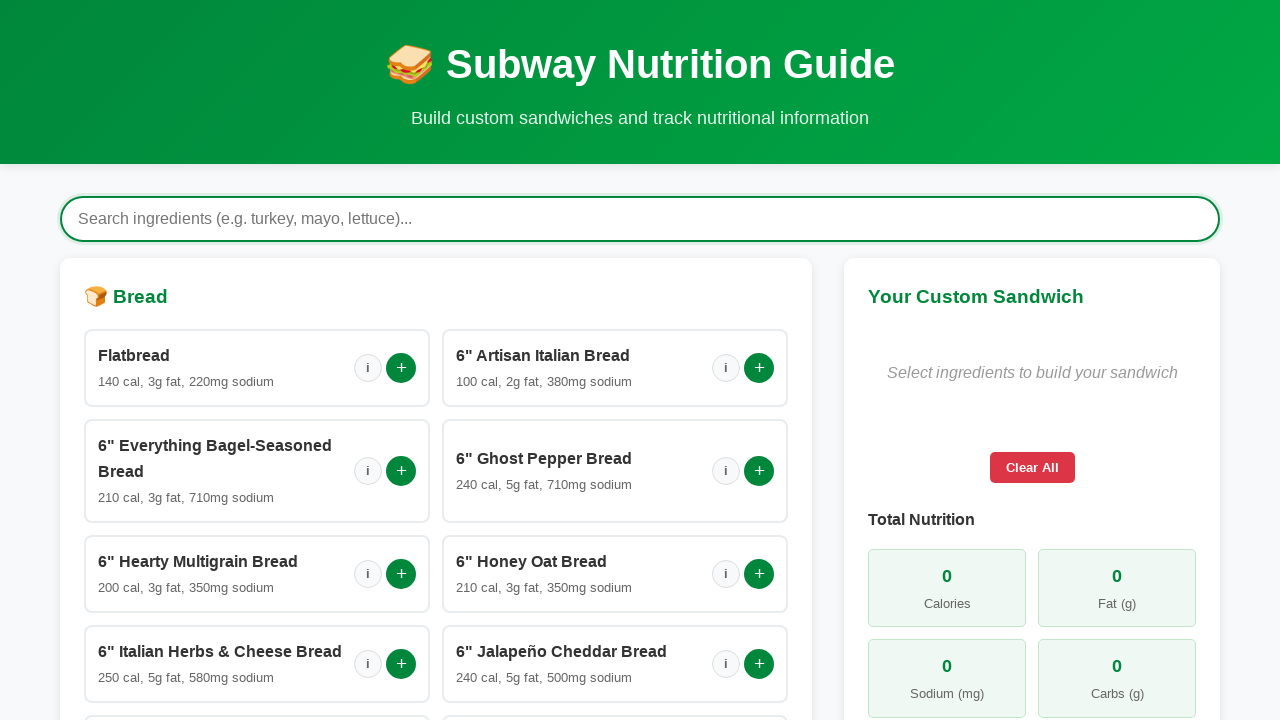

Build section became visible
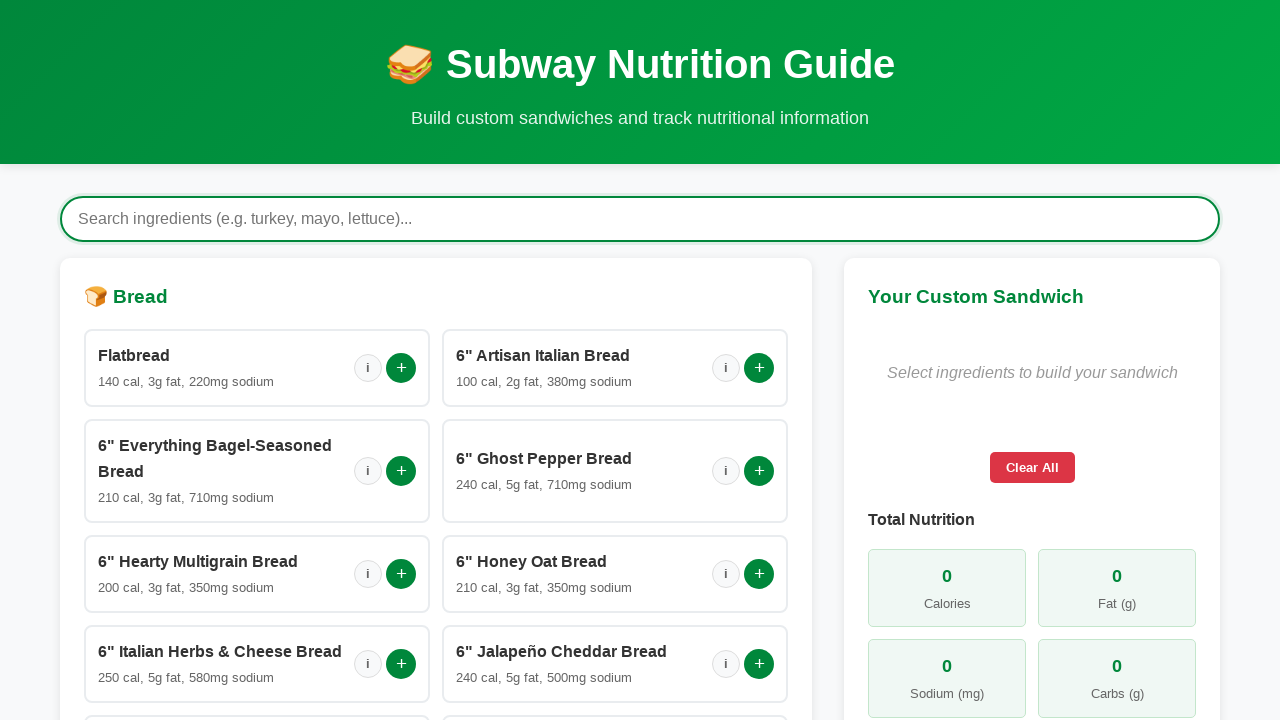

Clicked add button for first bread option at (401, 368) on #breadOptions .add-btn >> nth=0
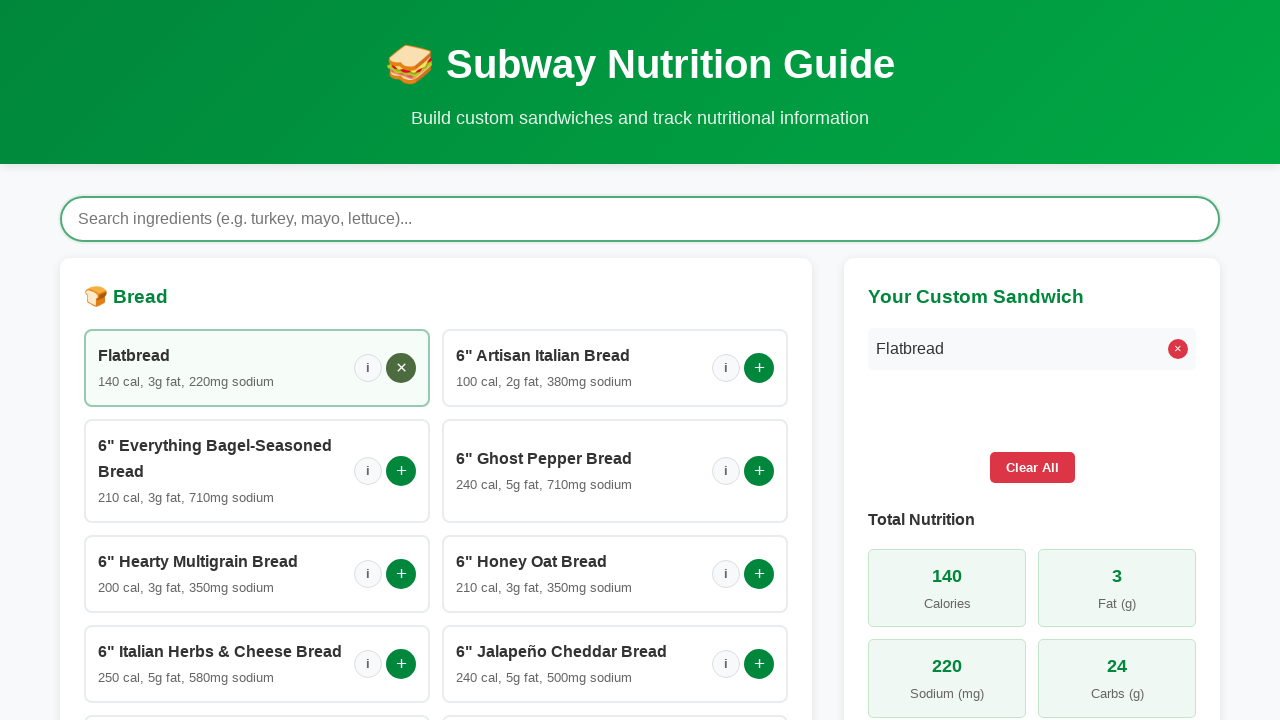

Bread appeared in selected ingredients
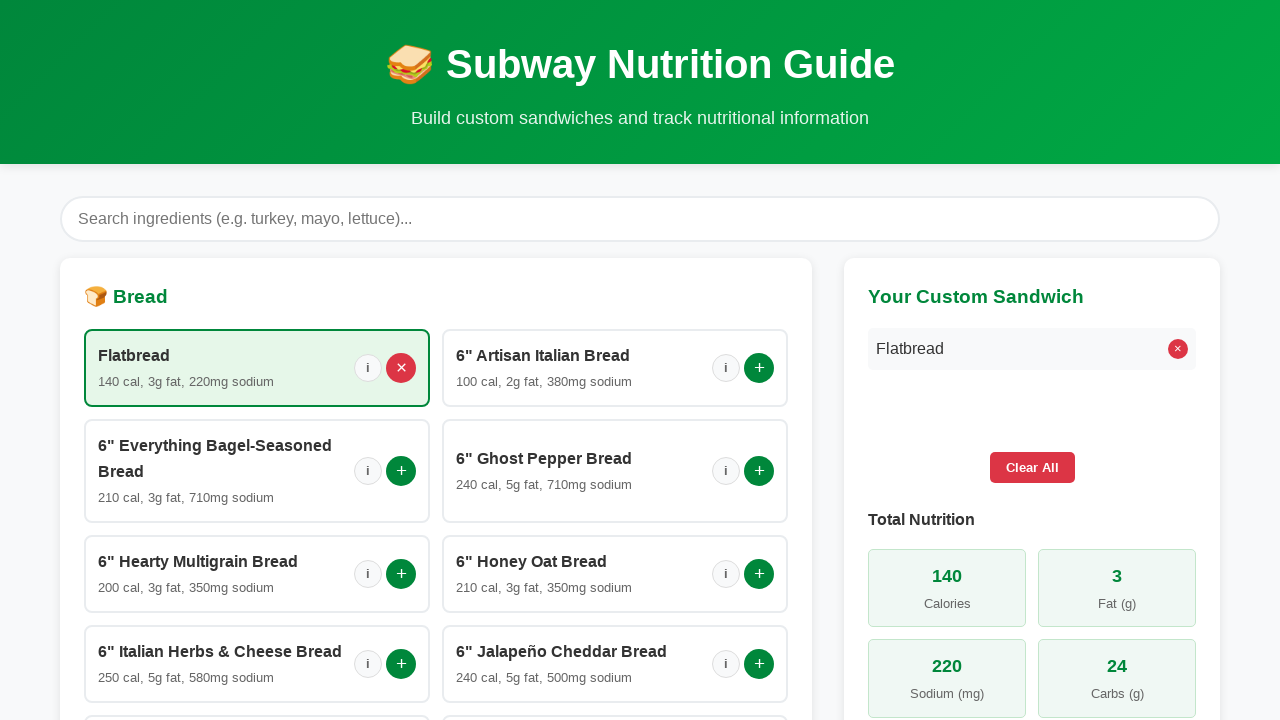

Clicked add button for first protein option at (401, 360) on #proteinOptions .add-btn >> nth=0
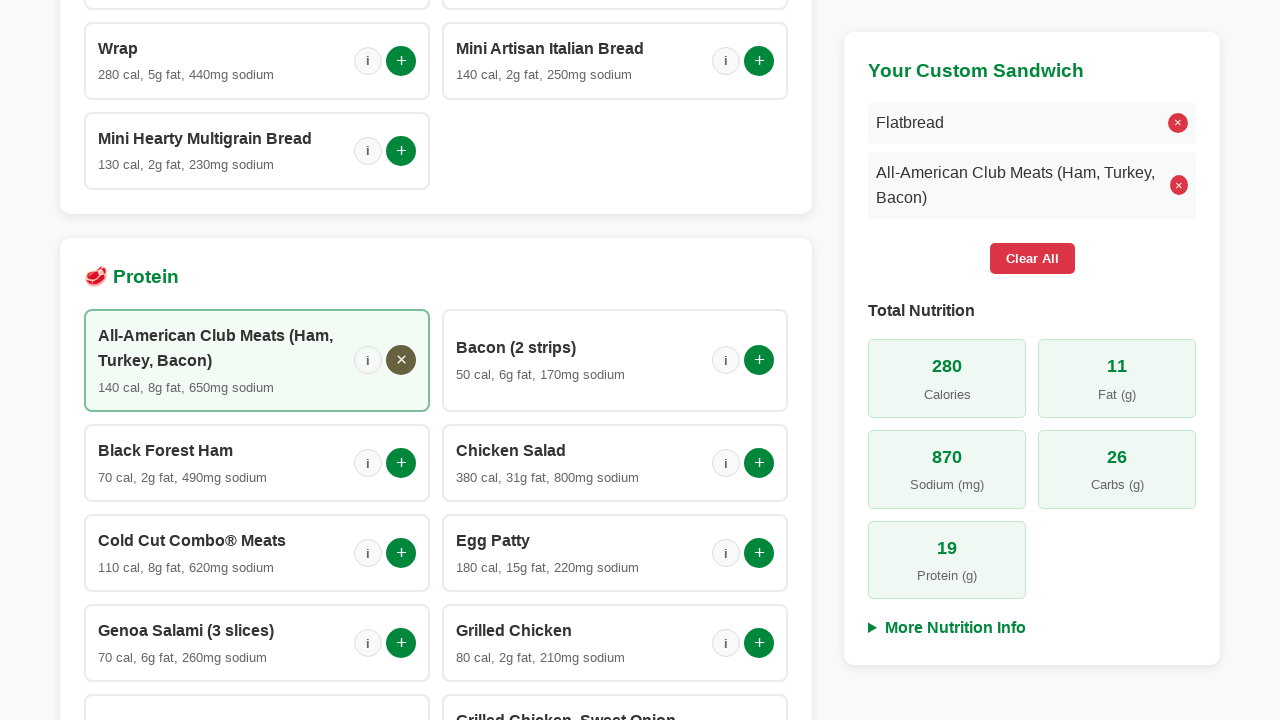

Second selected ingredient (protein) appeared and nutrition totals updated
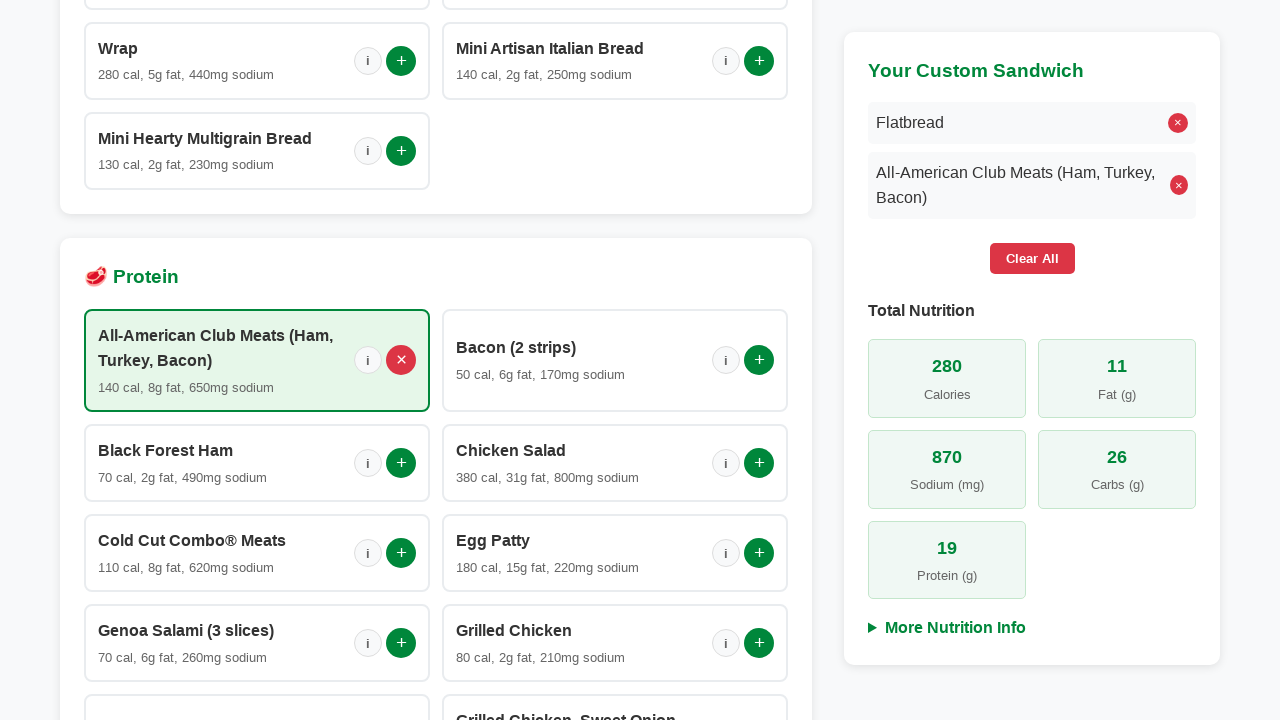

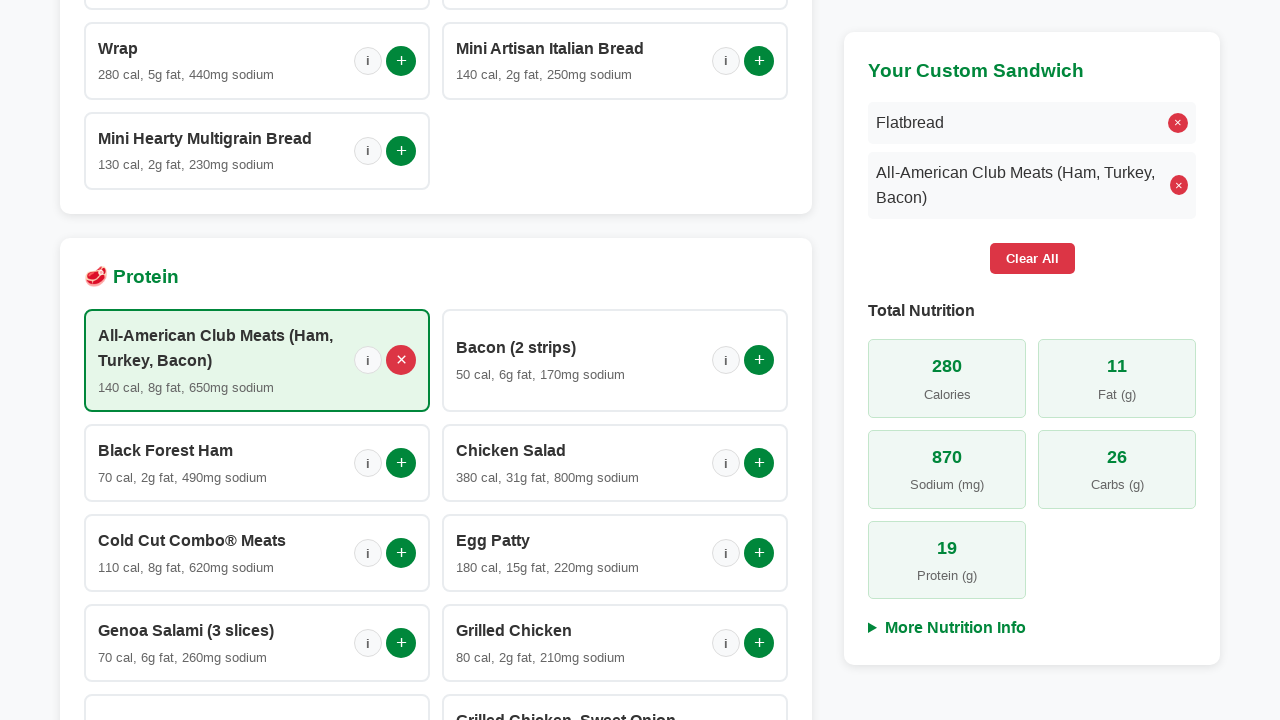